Tests mouse hover interaction on python.org by moving to the documentation navigation element and performing offset movements to trigger hover effects.

Starting URL: https://www.python.org/

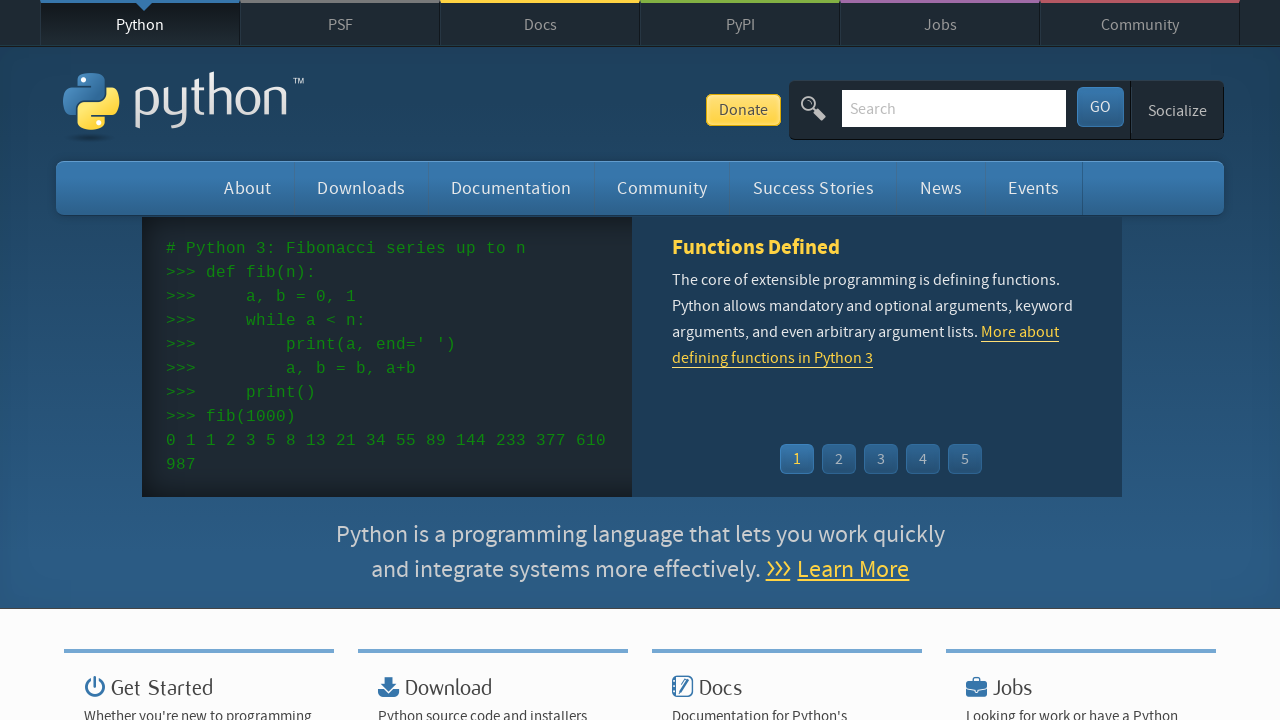

Hovered over documentation navigation element at (511, 188) on #documentation
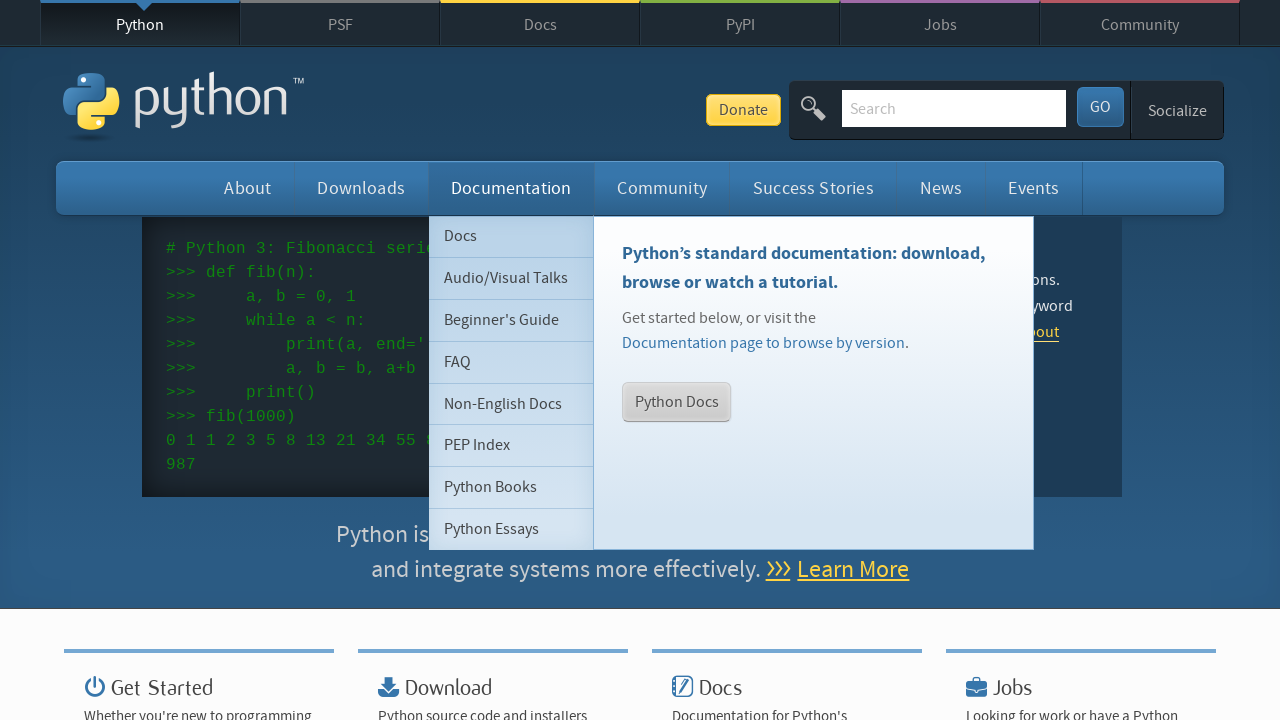

Waited 500ms for hover effect to appear
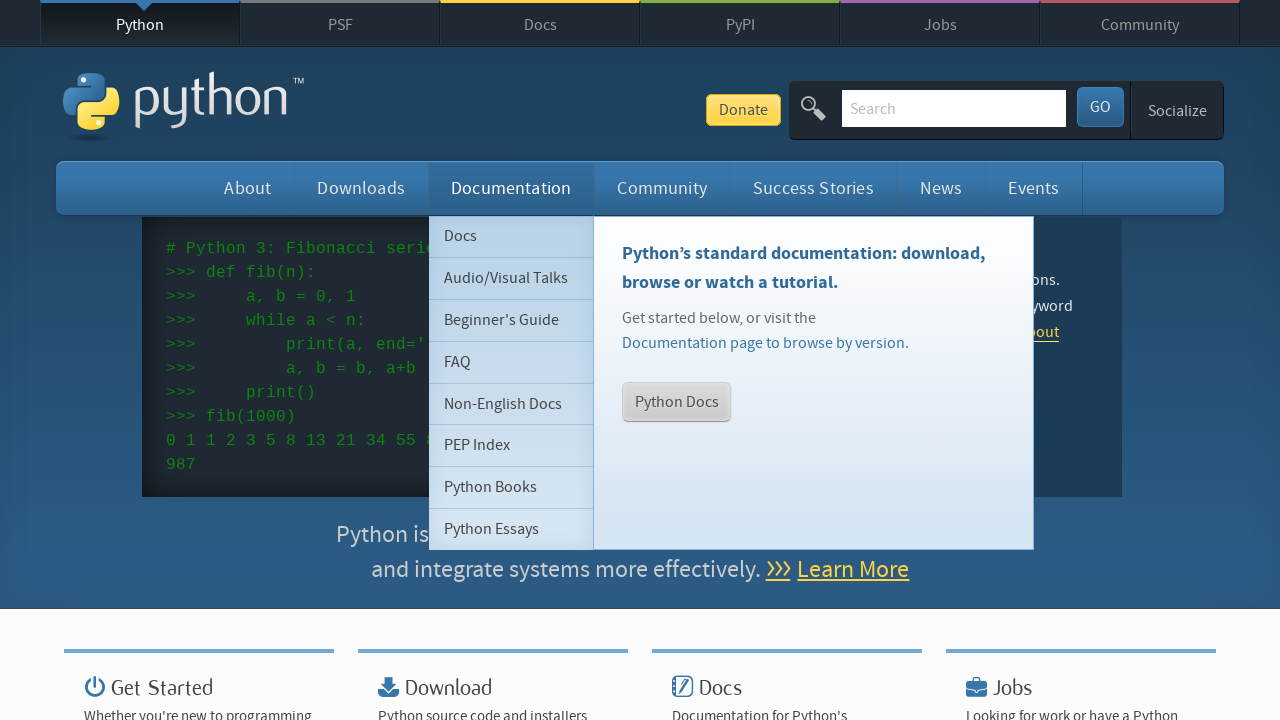

Moved mouse with offset over documentation element to trigger hover effects at (510, 178)
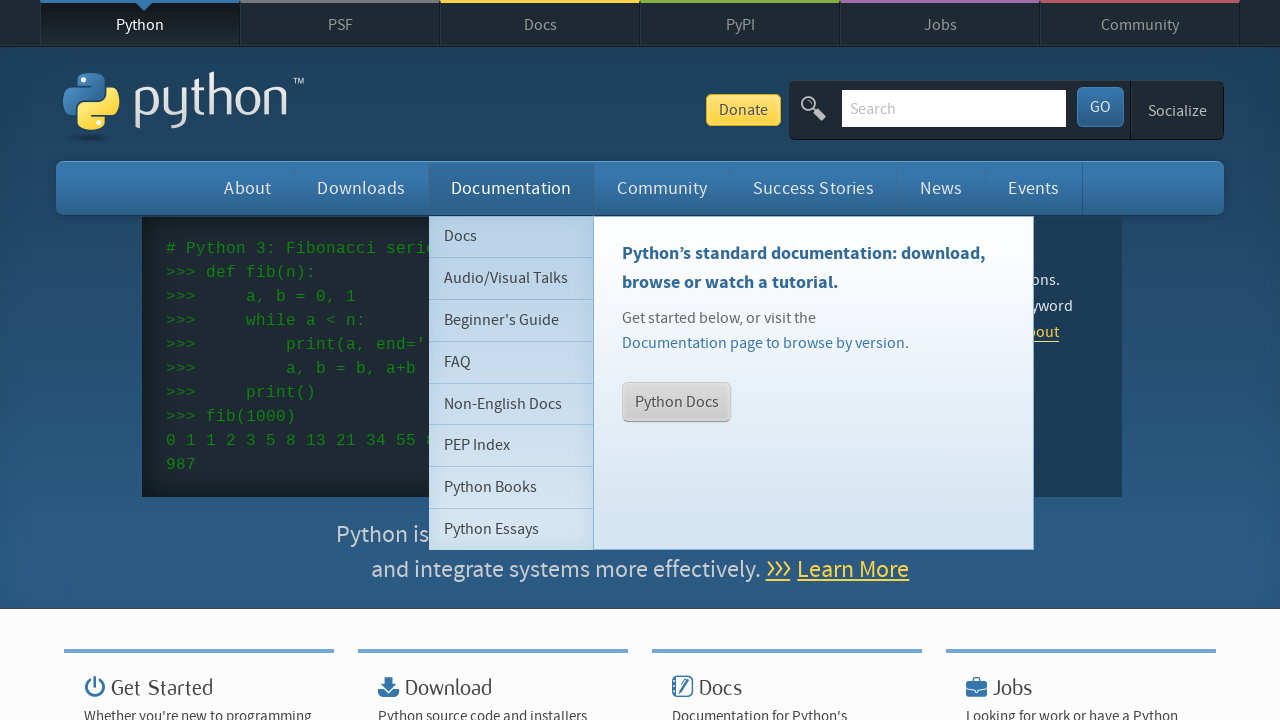

Waited 1000ms to observe hover state
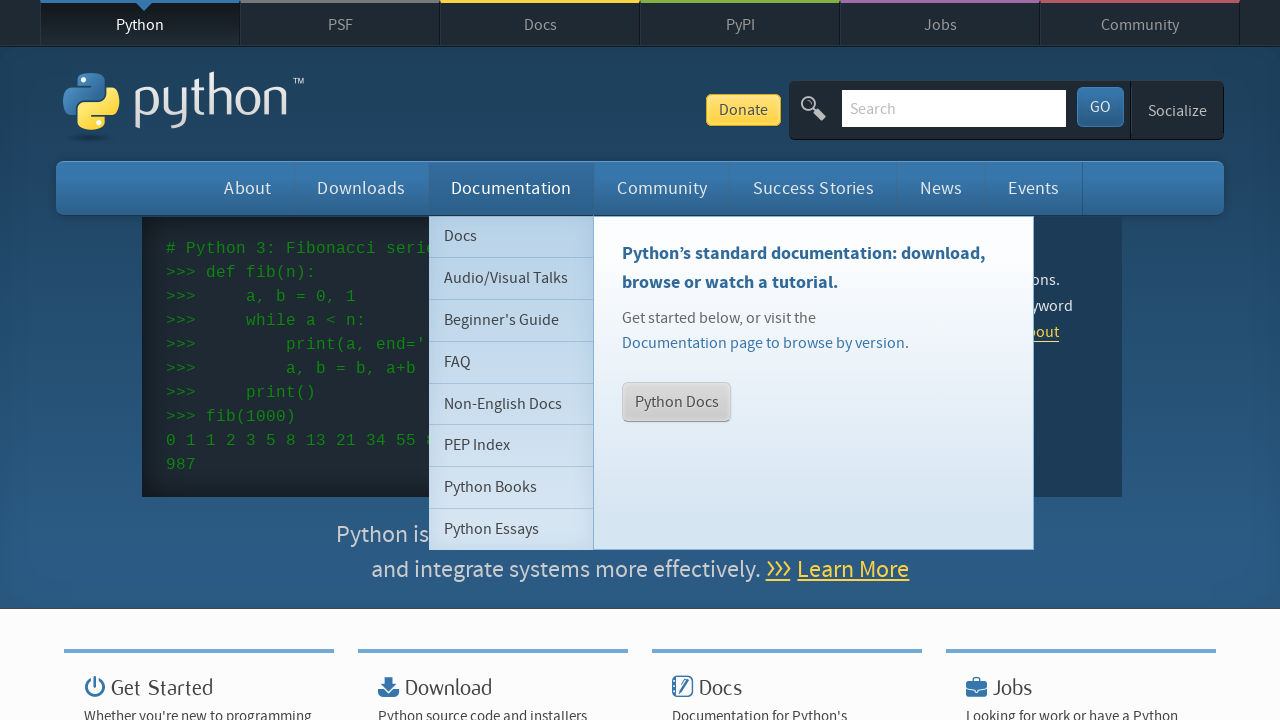

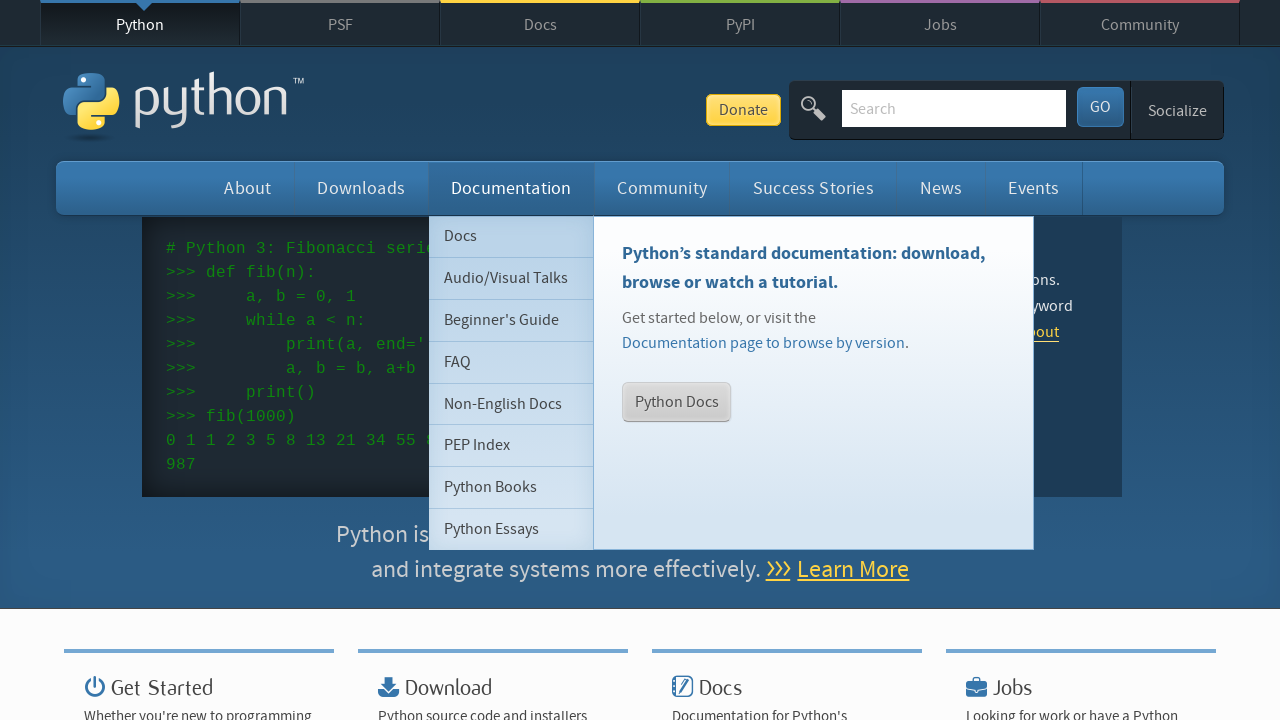